Tests dropdown selection functionality by selecting single and multiple options from various dropdown menus on a test automation practice site.

Starting URL: https://letcode.in/test

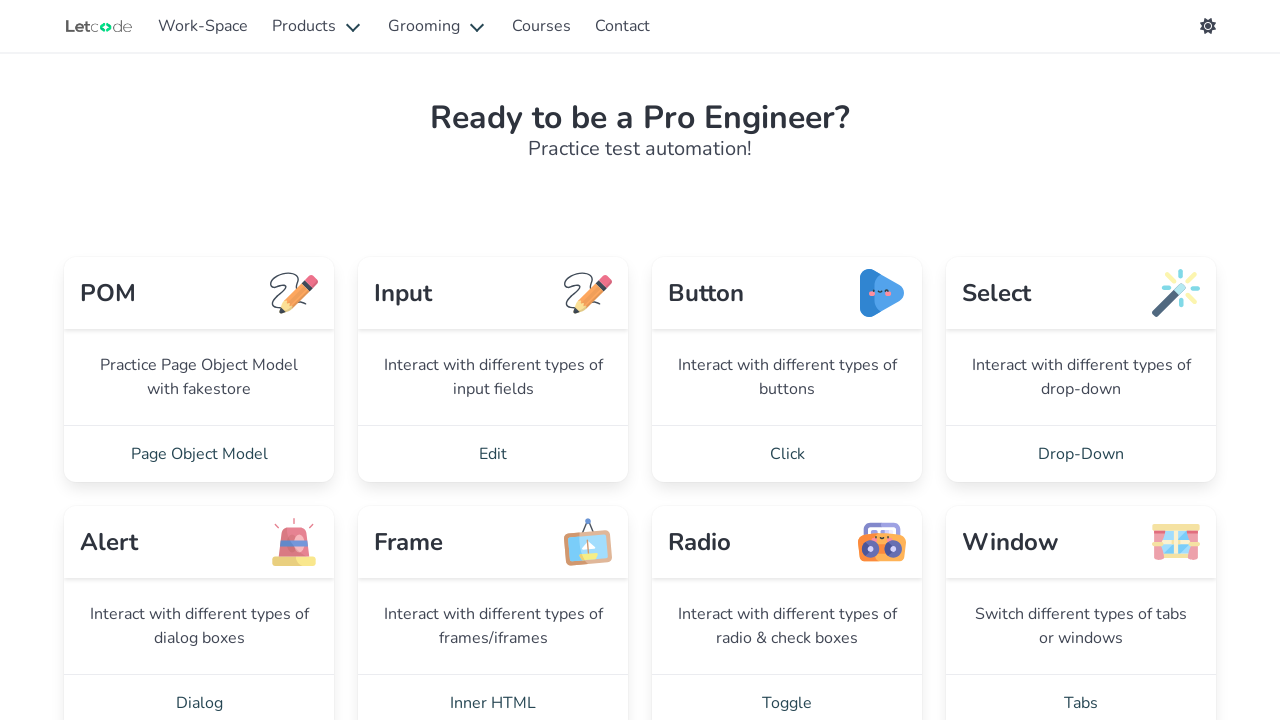

Clicked on dropdowns link to navigate to dropdown test page at (1081, 454) on xpath=//a[@href="/dropdowns"]
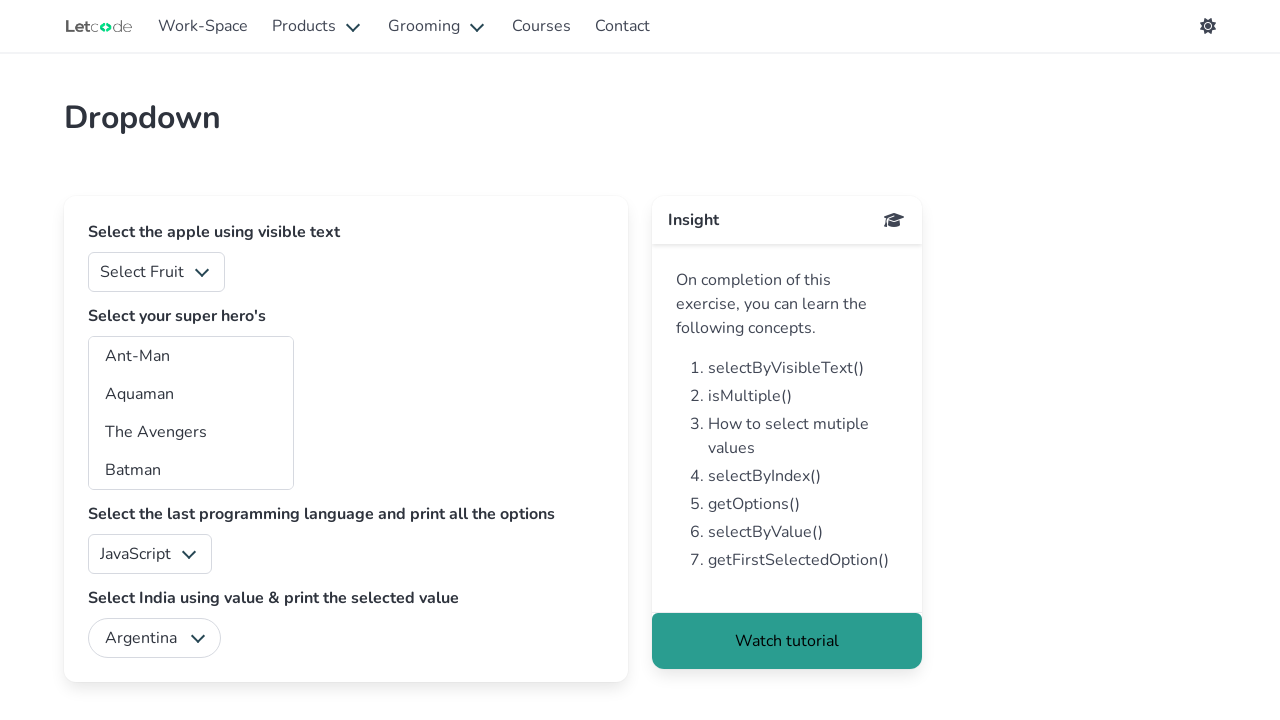

Selected 'Apple' from fruits dropdown on xpath=//select[@id="fruits"]
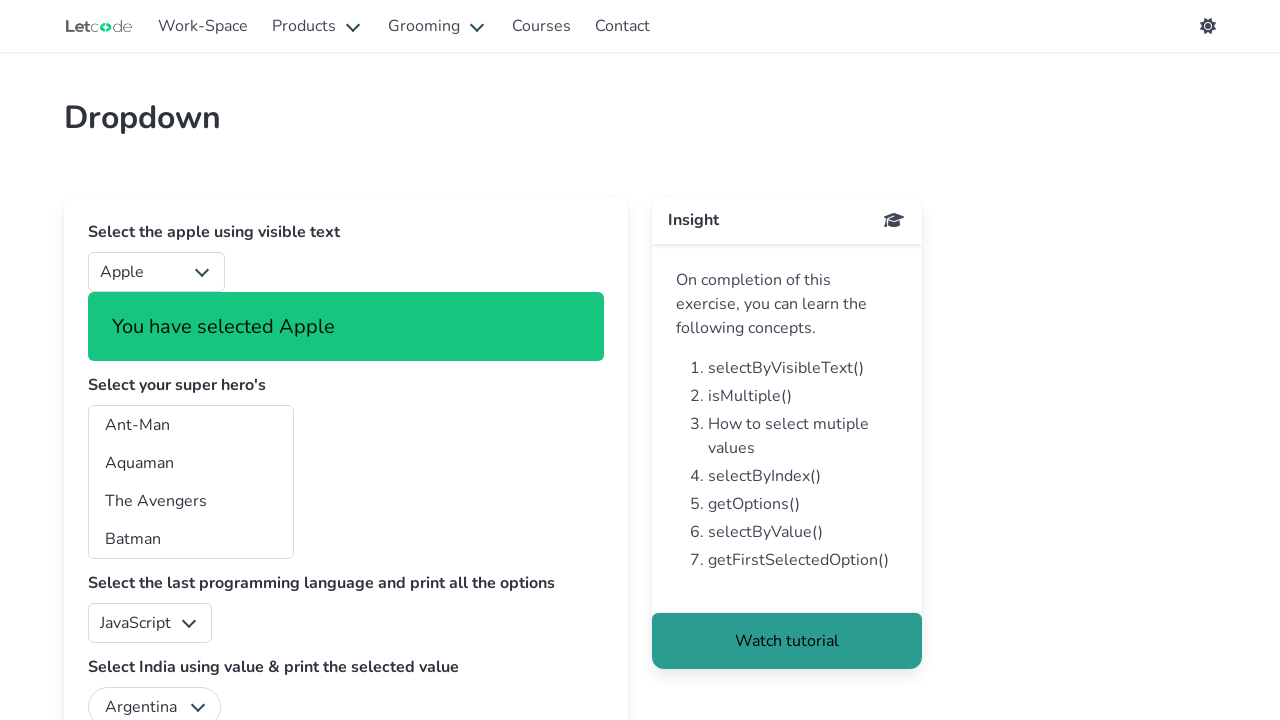

Selected multiple superheros: 'Ant-Man', 'Batman', 'Captain America' from superheros dropdown on xpath=//select[@id="superheros"]
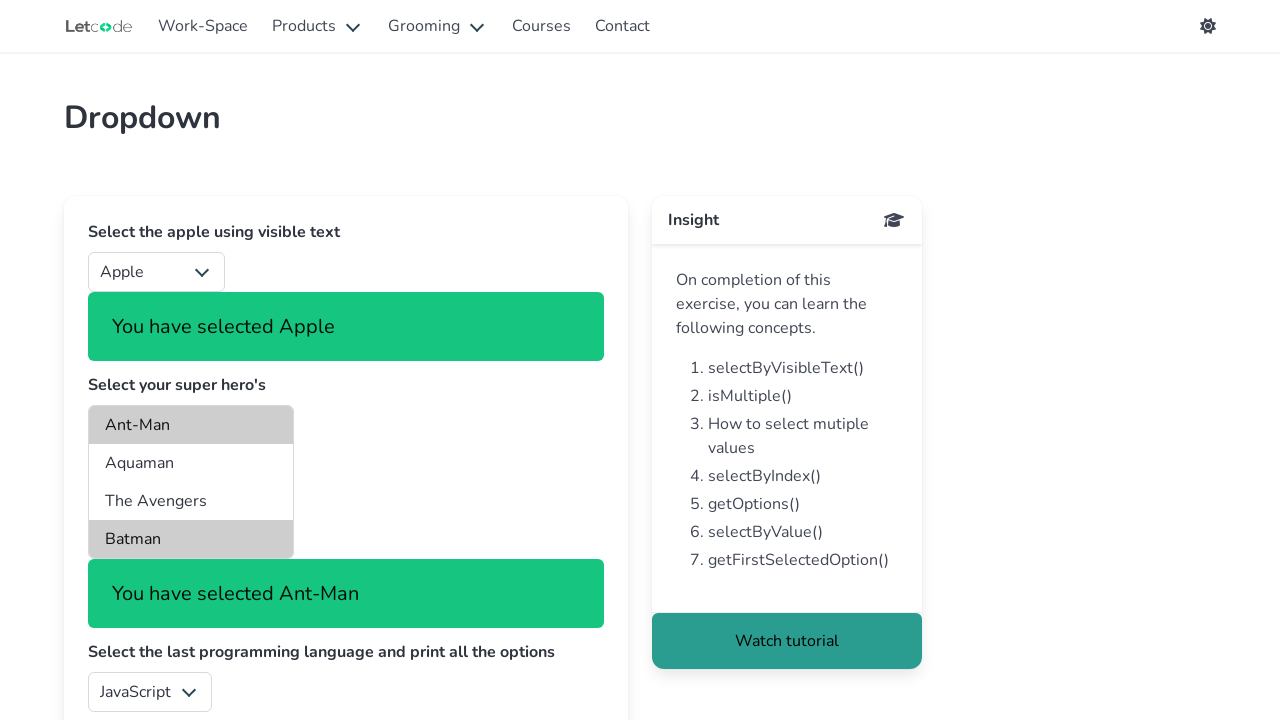

Selected 'C#' (sharp) from language dropdown on xpath=//select[@id="lang"]
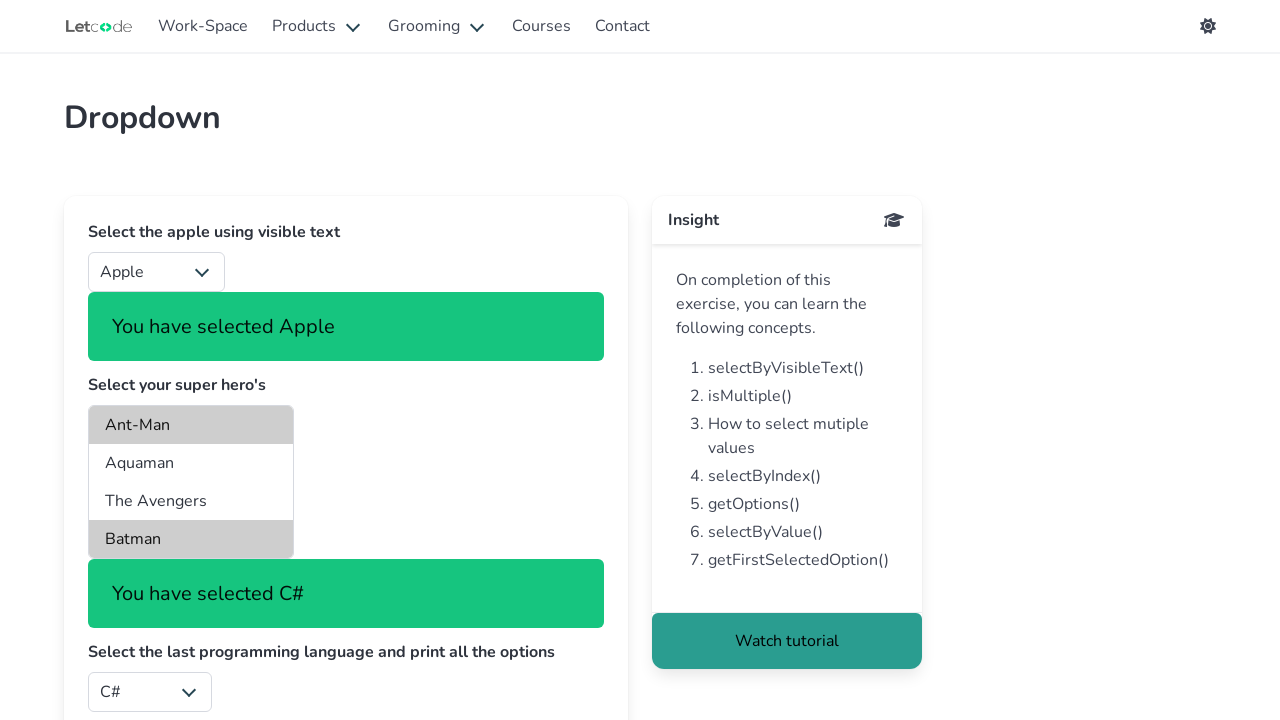

Selected 'India' from country dropdown on xpath=//select[@id="country"]
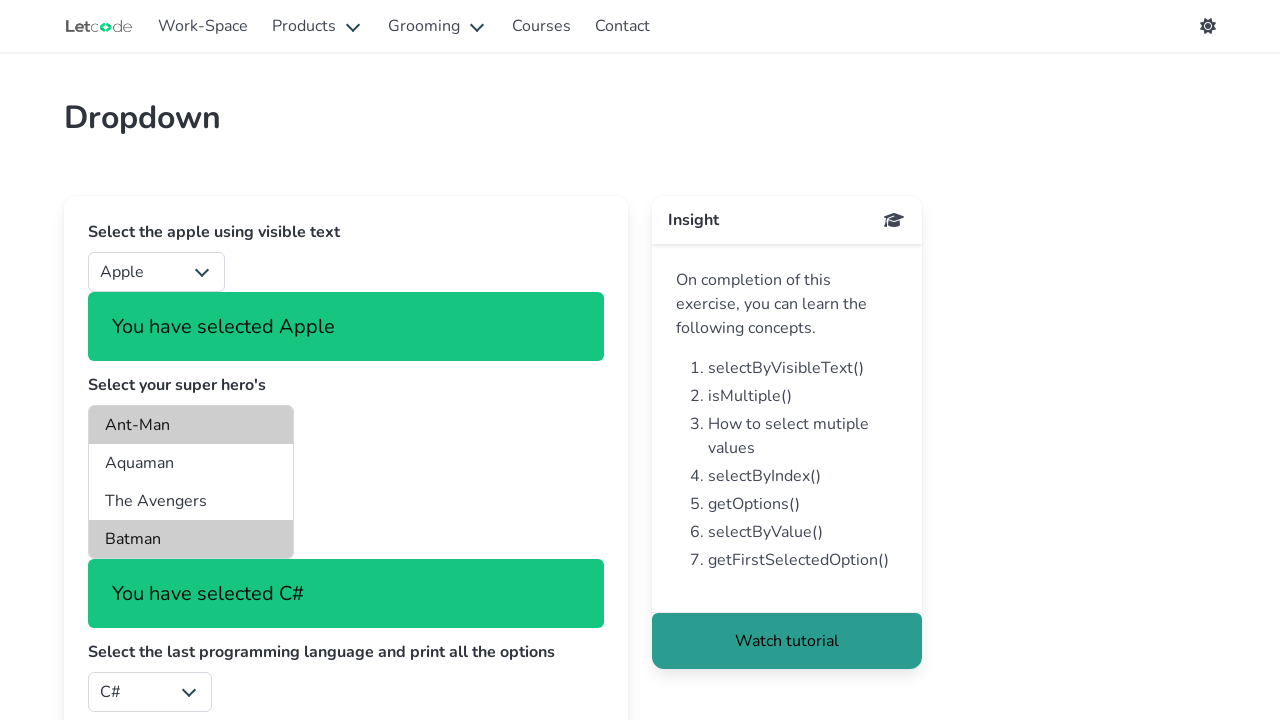

Waited 2 seconds for all dropdown selections to be applied
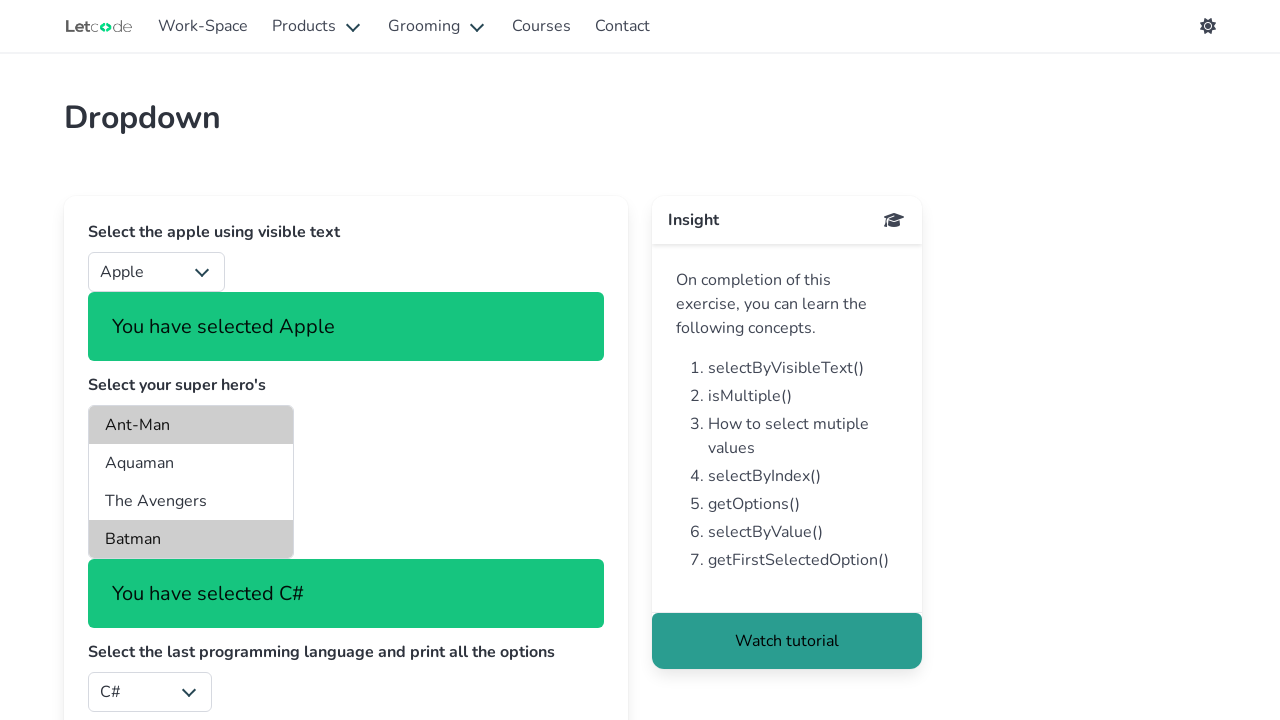

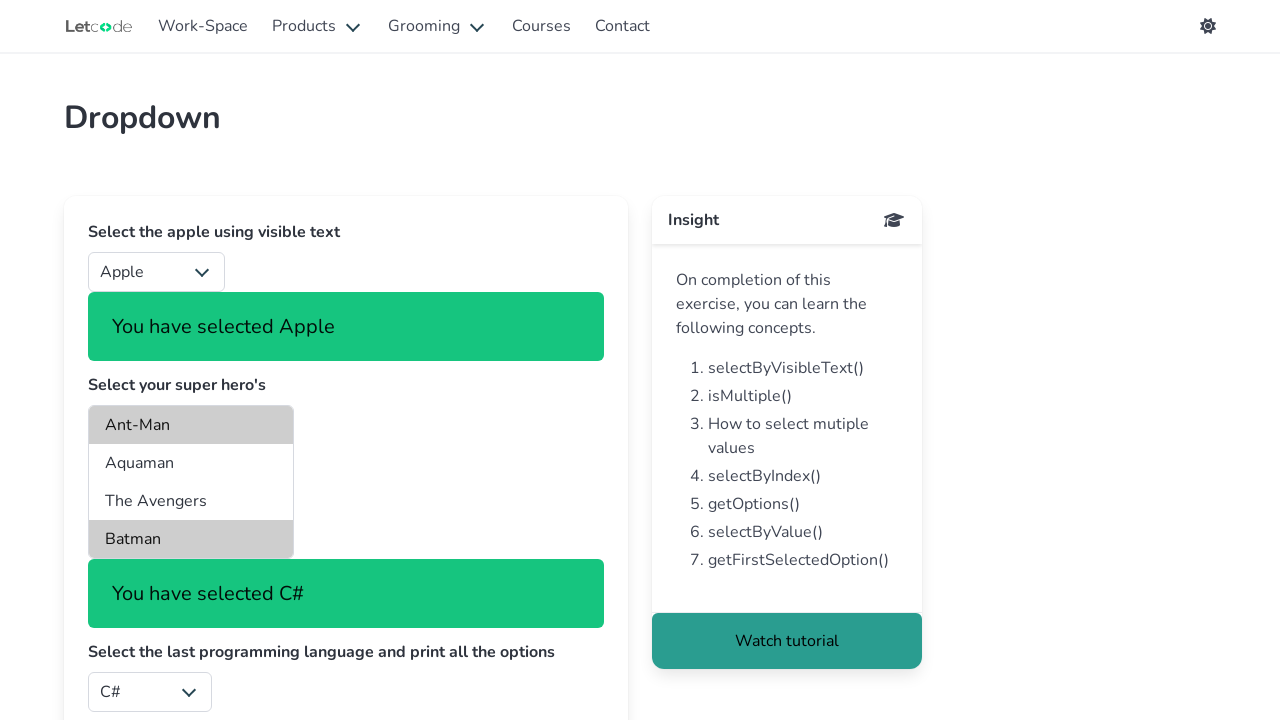